Tests the search functionality on python.org by entering "pycon" in the search box and submitting the search form

Starting URL: http://www.python.org

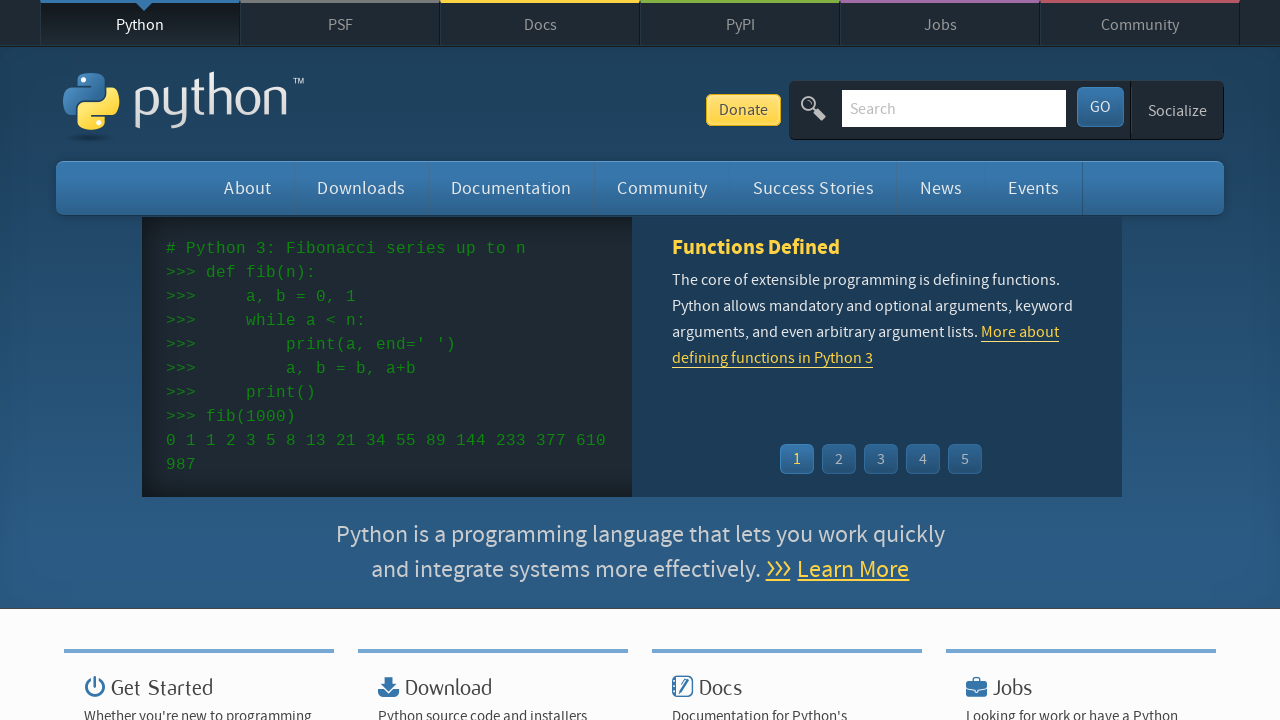

Filled search box with 'pycon' on input[name='q']
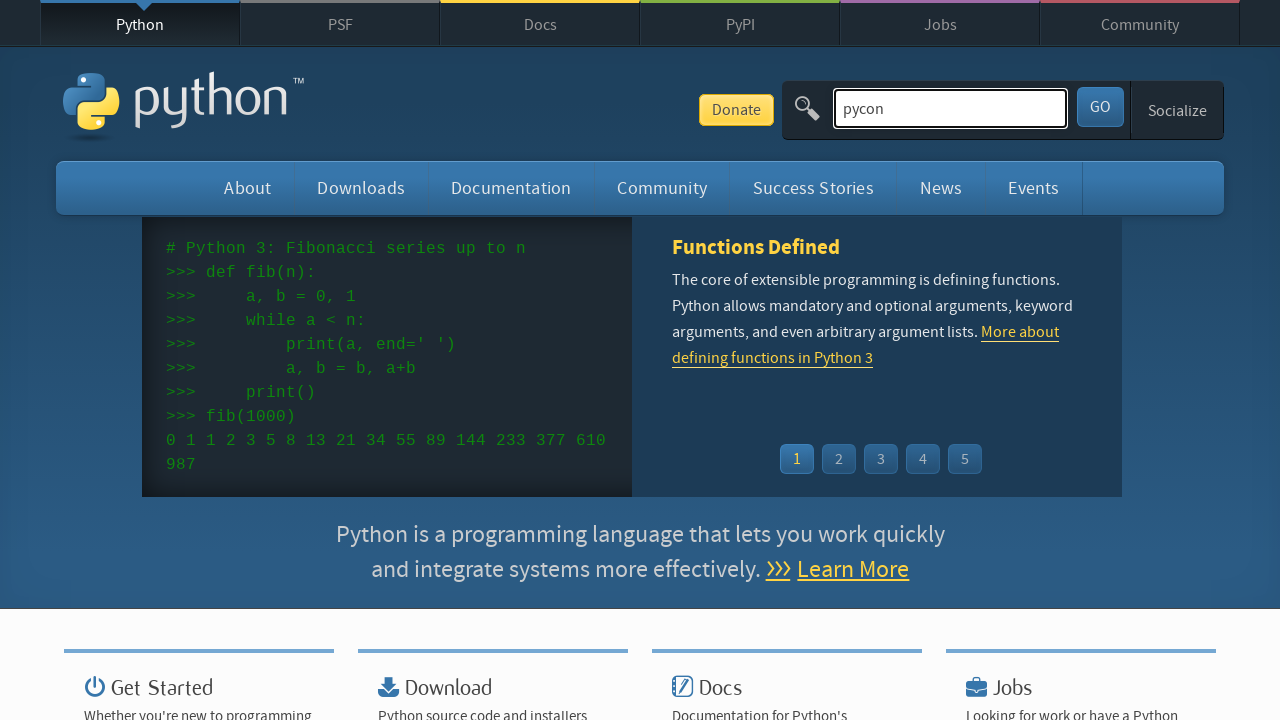

Submitted search form by pressing Enter on input[name='q']
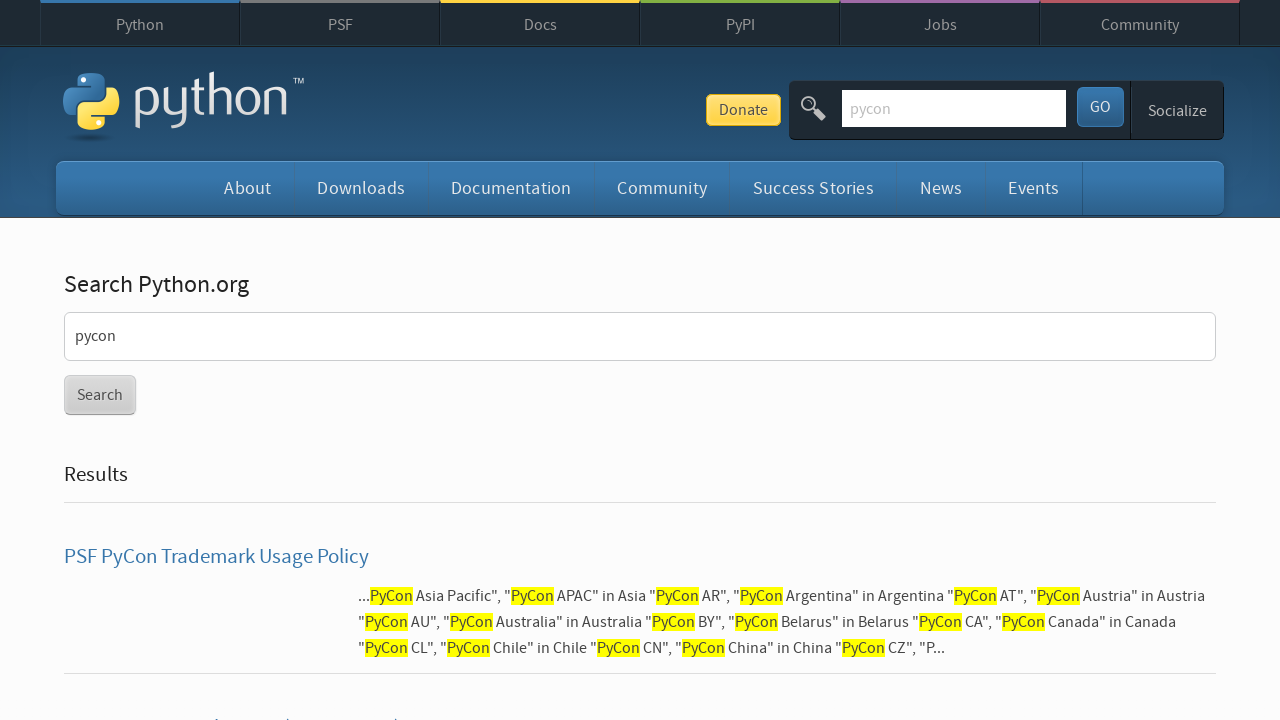

Search results loaded successfully
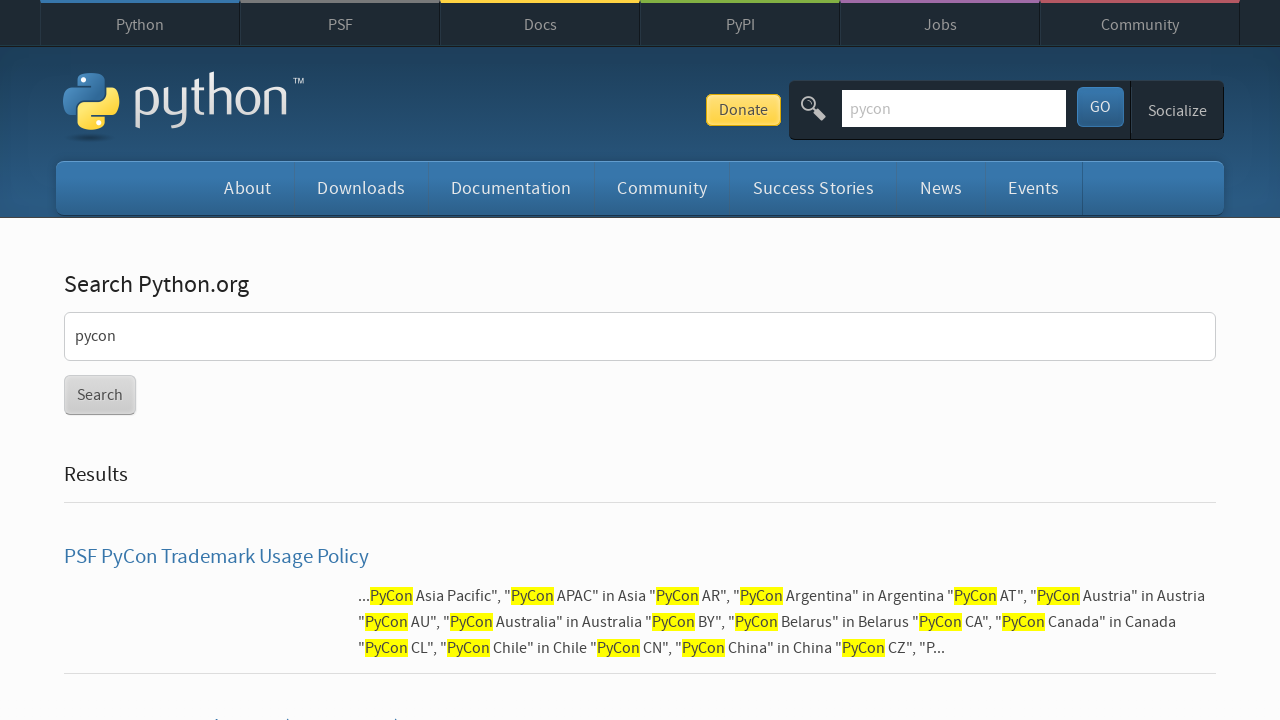

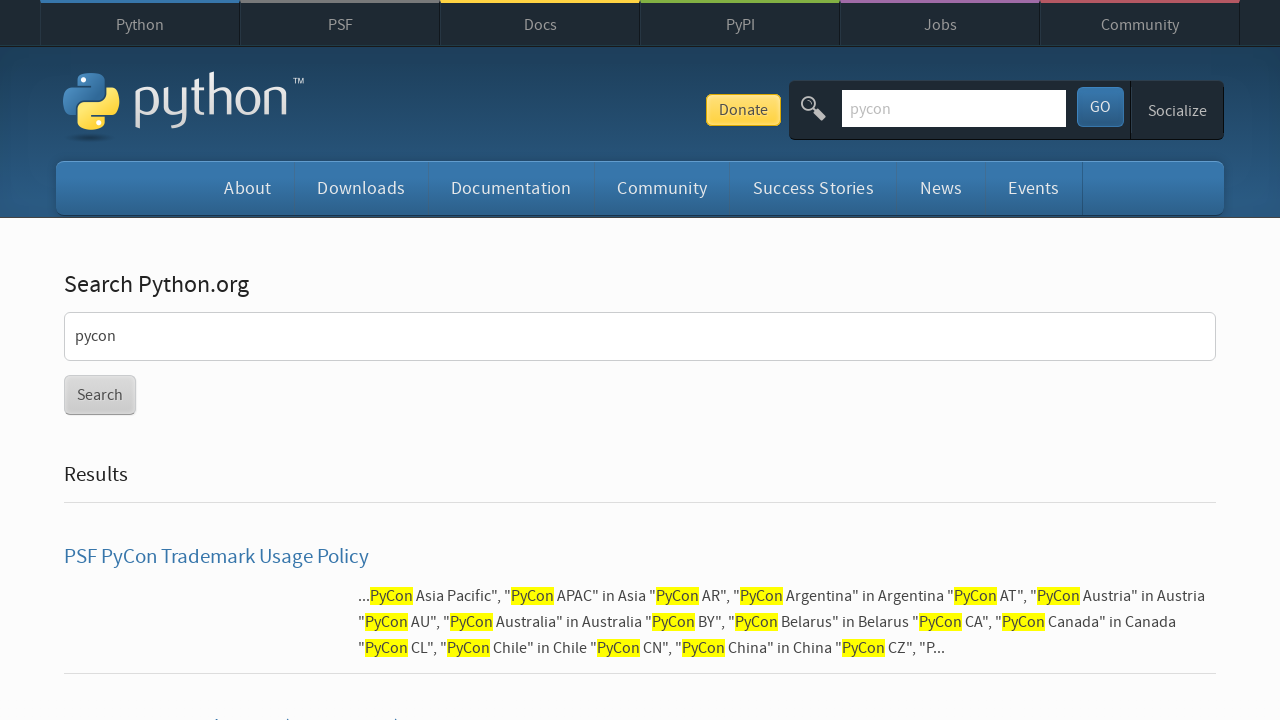